Tests window/popup handling by clicking a button that opens a new window, waiting for the popup to load, and then bringing the main page back to the front.

Starting URL: https://www.hyrtutorials.com/p/window-handles-practice.html

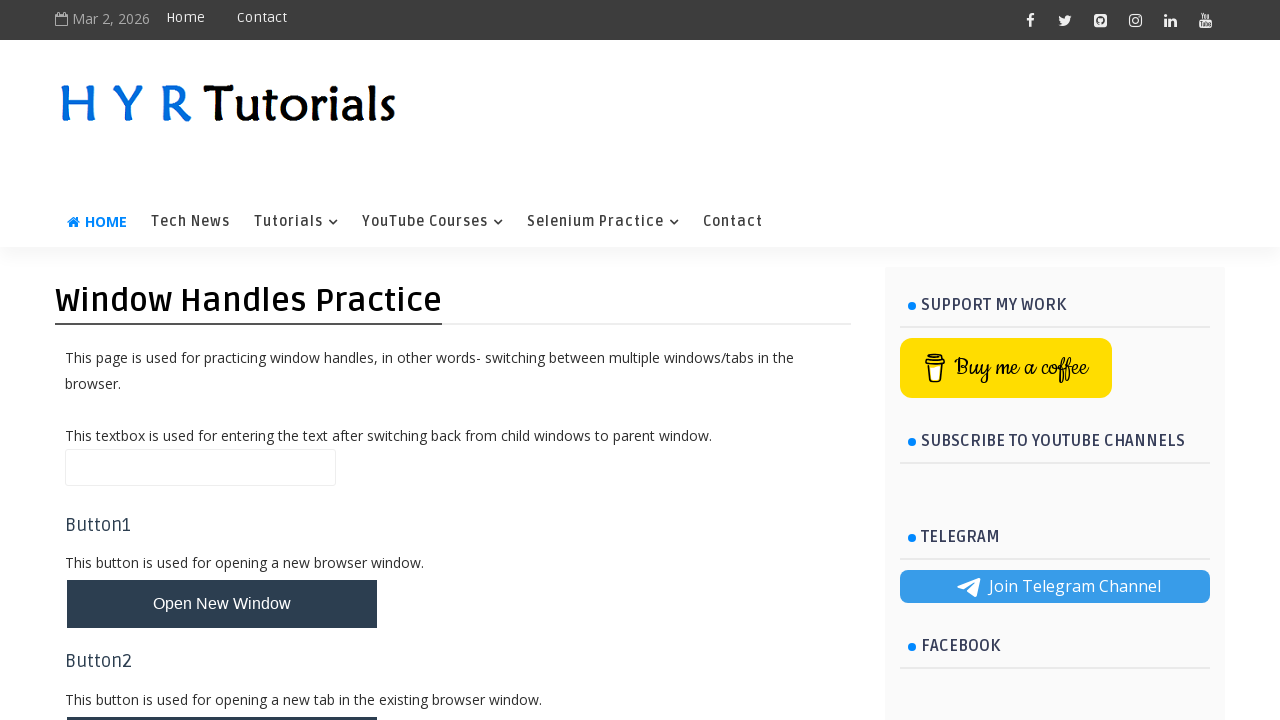

Clicked button to open new window and captured new page object at (222, 604) on button#newWindowBtn
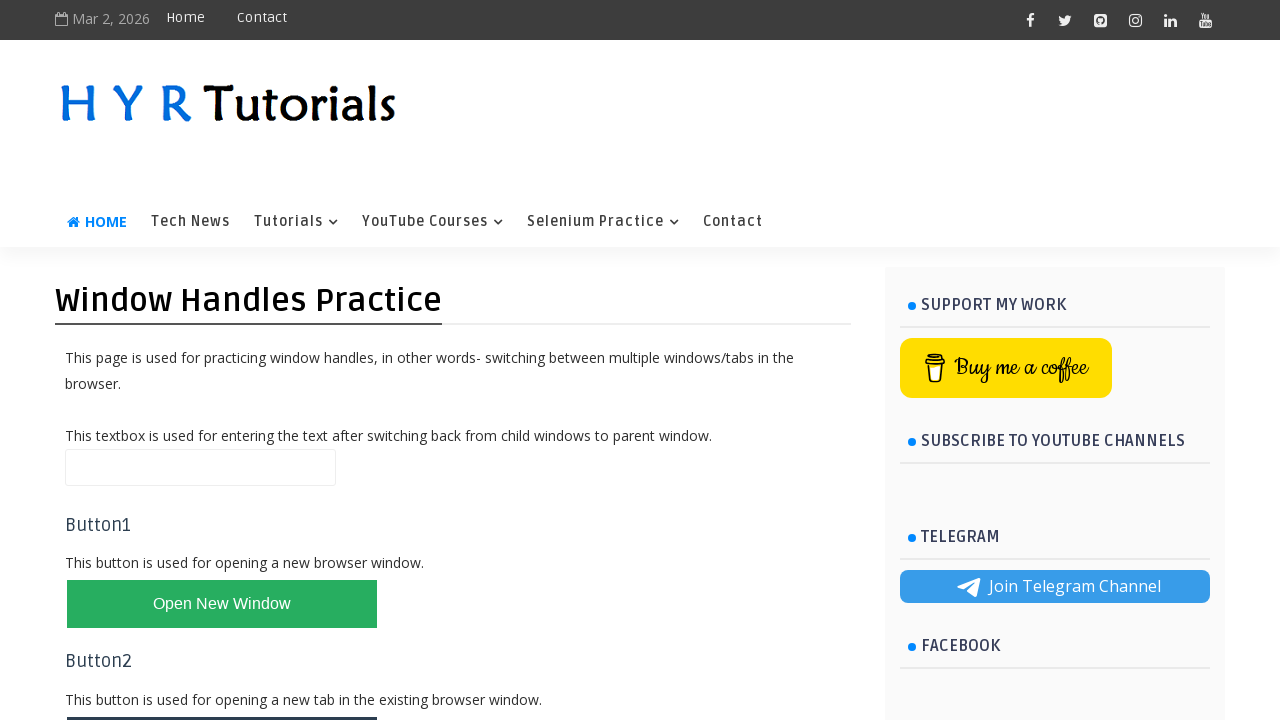

Retrieved new page object from context
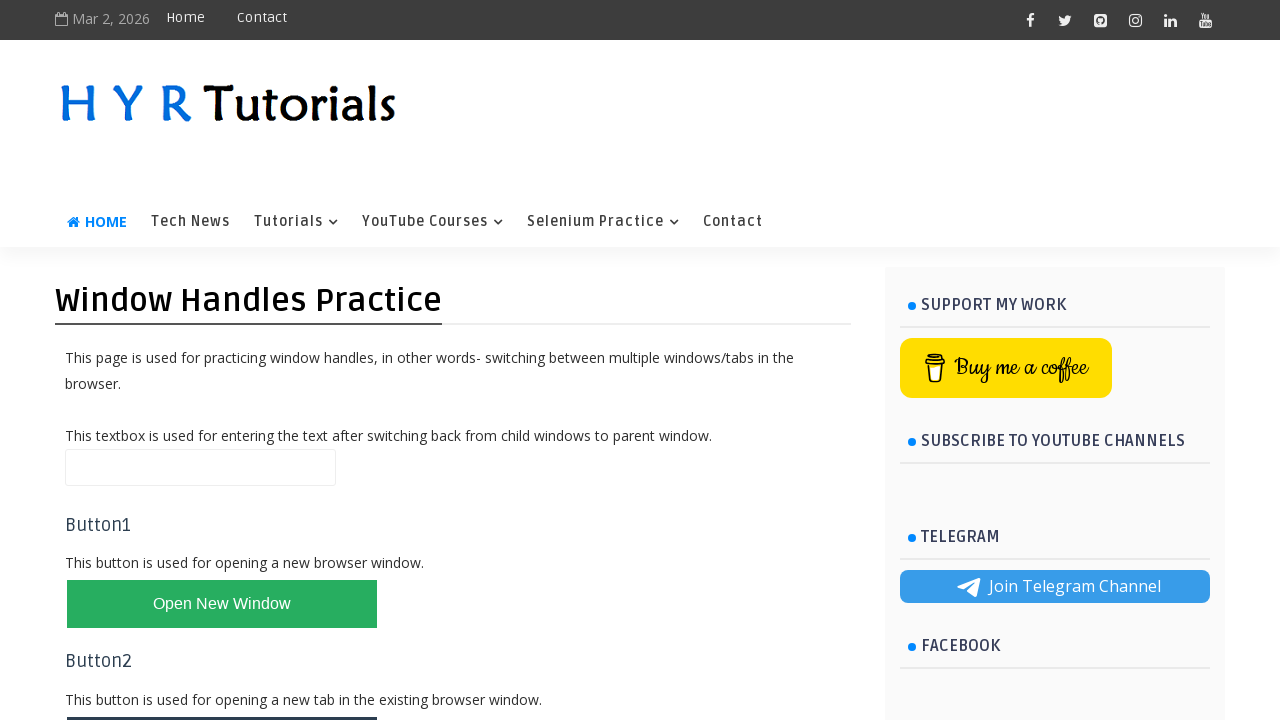

New window loaded completely
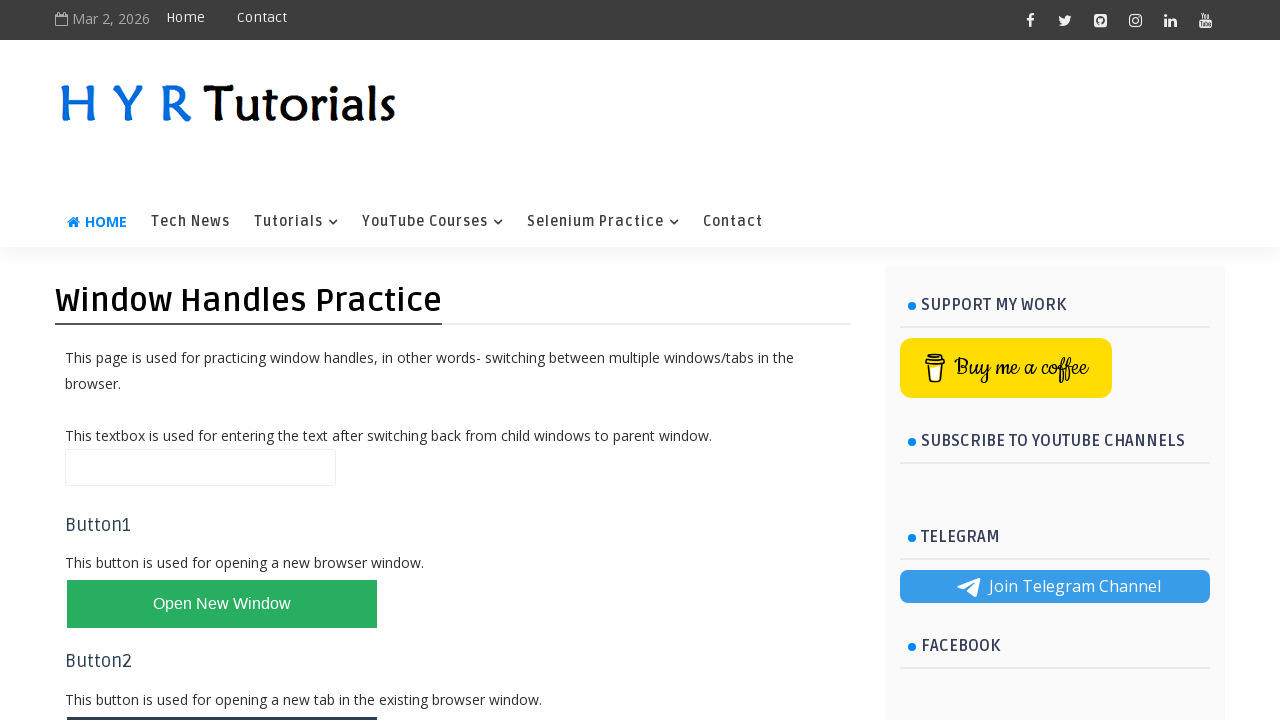

Brought main page back to front
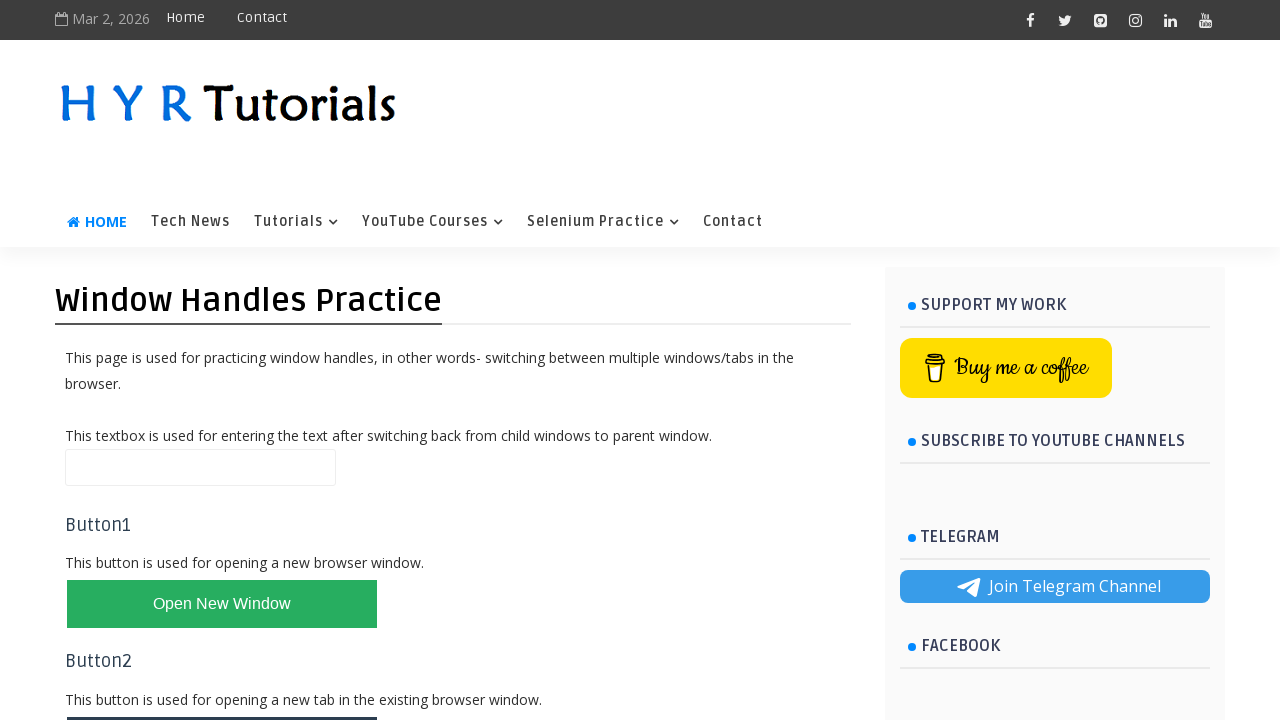

Retrieved all pages from context
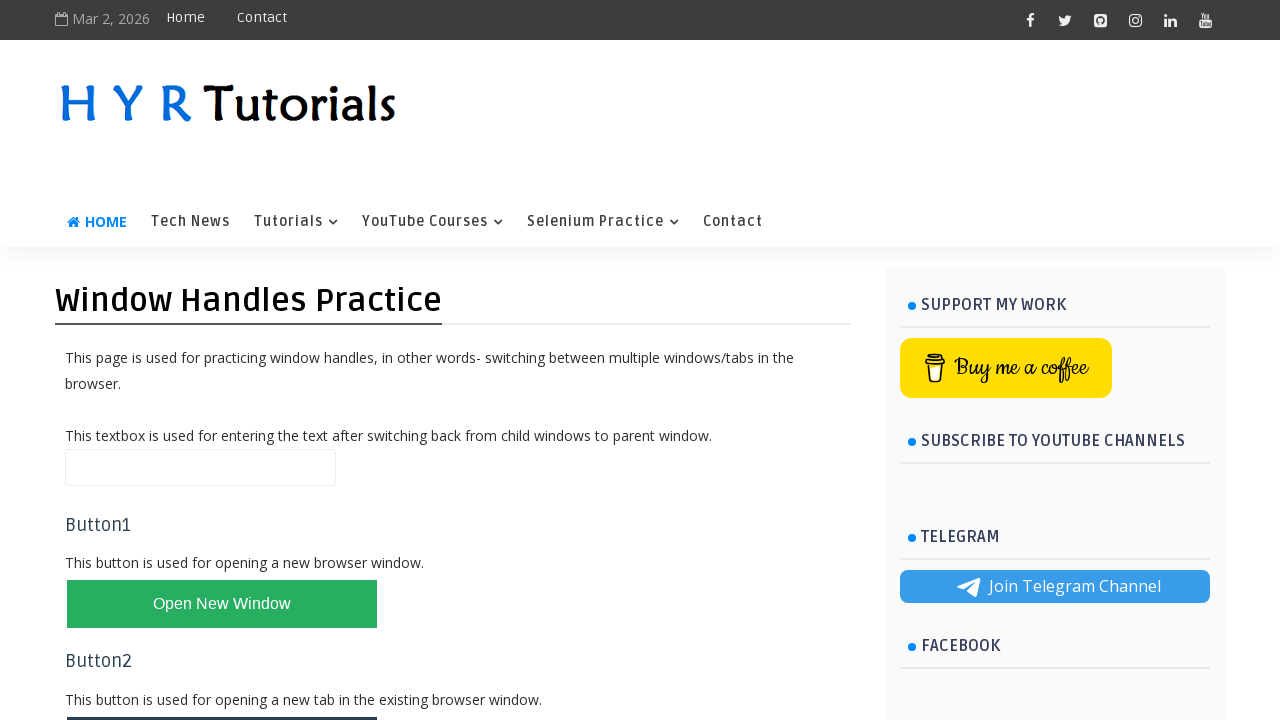

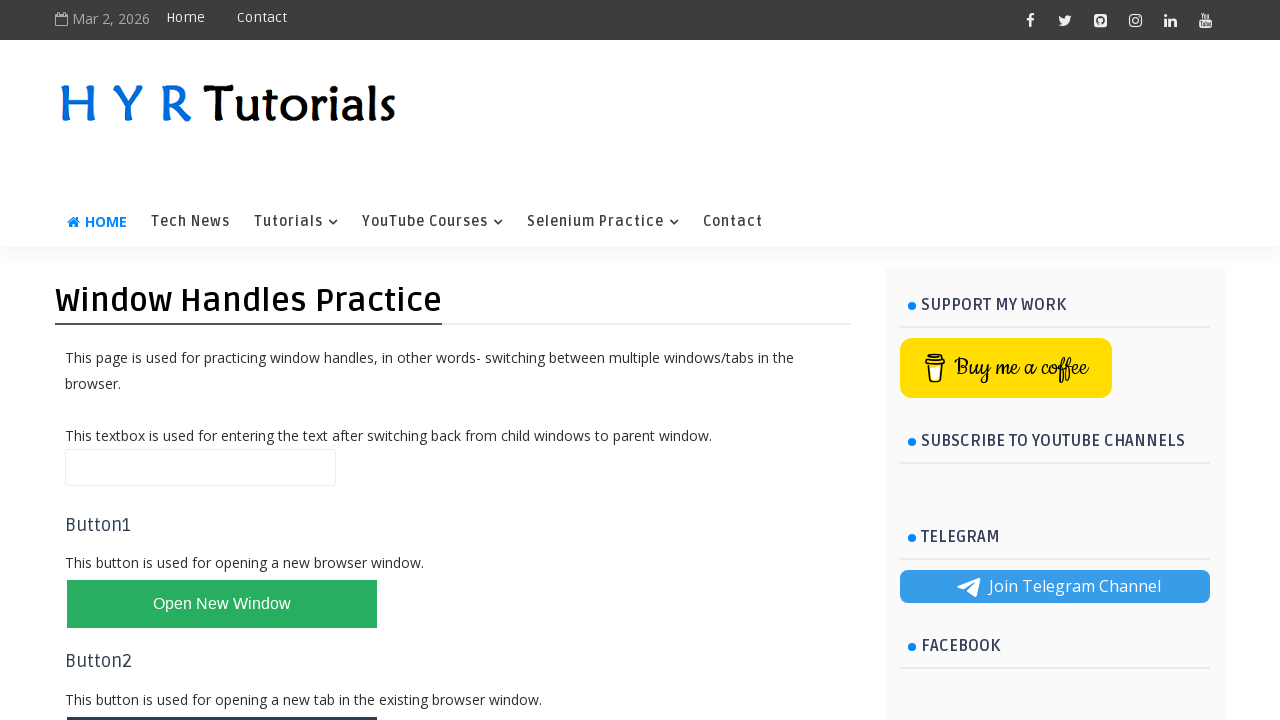